Tests drag and drop functionality by dragging an element to a drop zone on the LambdaTest Selenium Playground

Starting URL: https://www.lambdatest.com/selenium-playground/drag-and-drop-demo

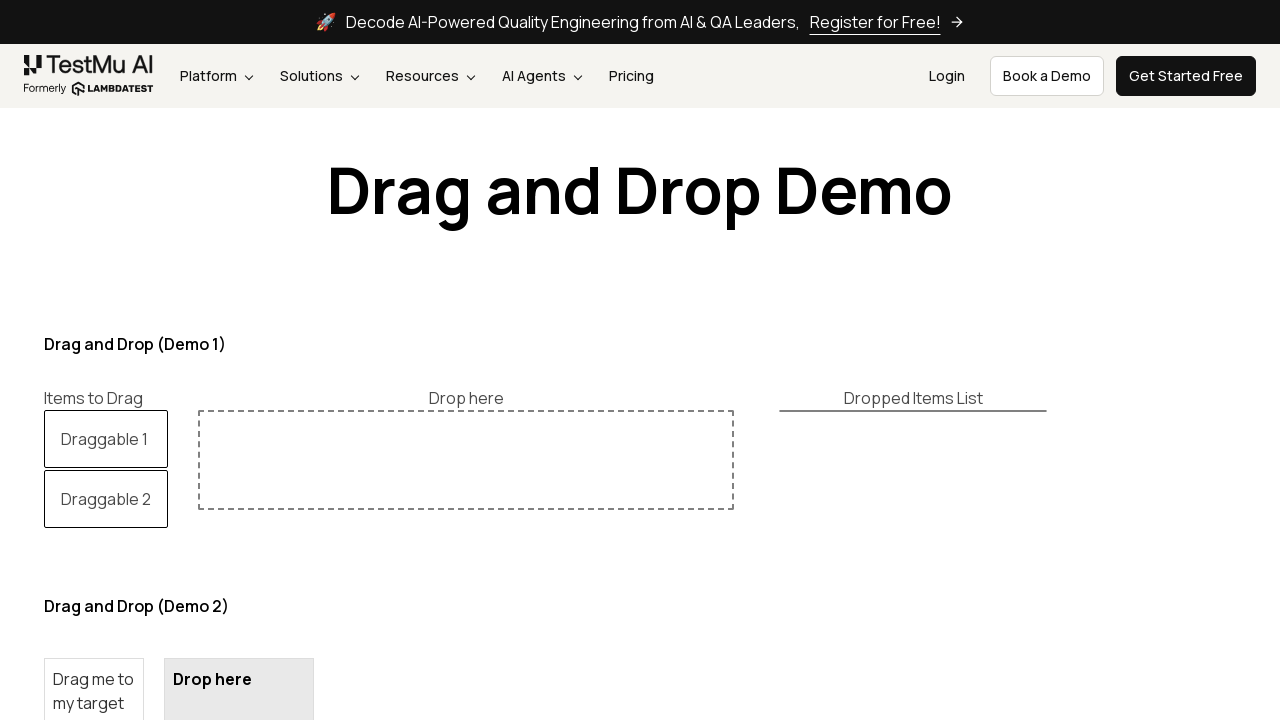

Navigated to LambdaTest Selenium Playground drag-and-drop demo page
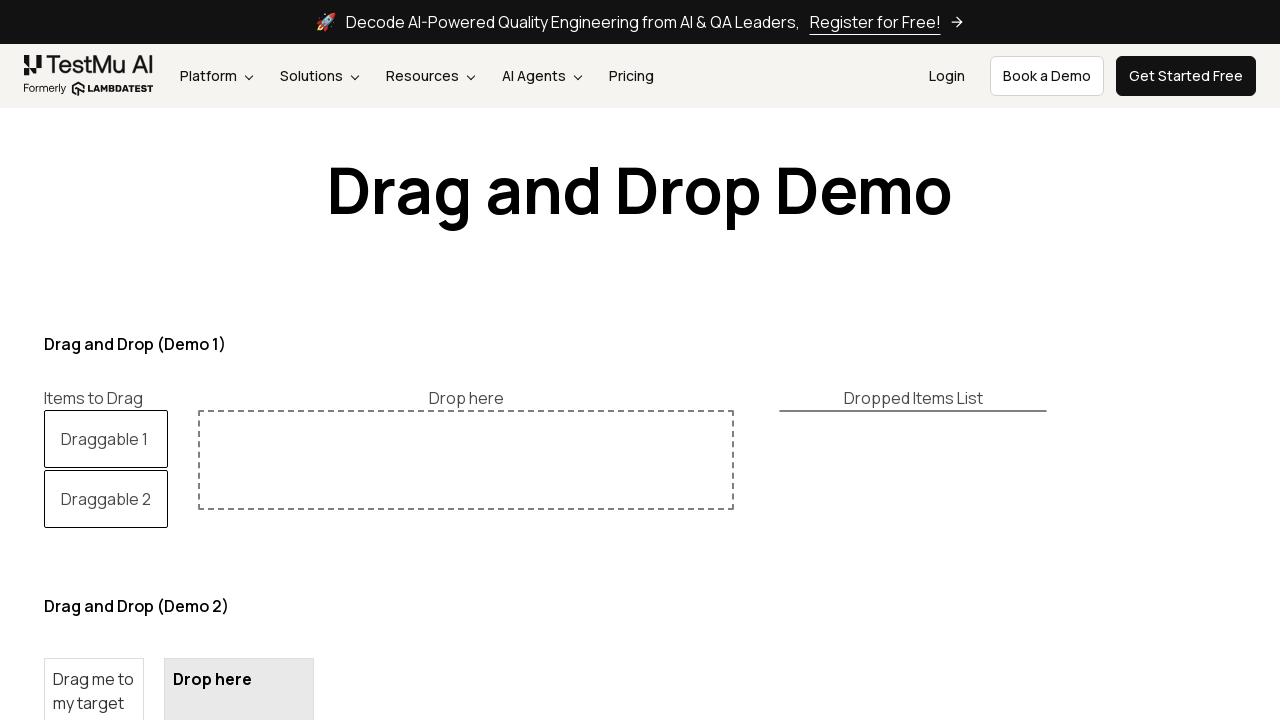

Dragged draggable element to drop zone at (466, 423)
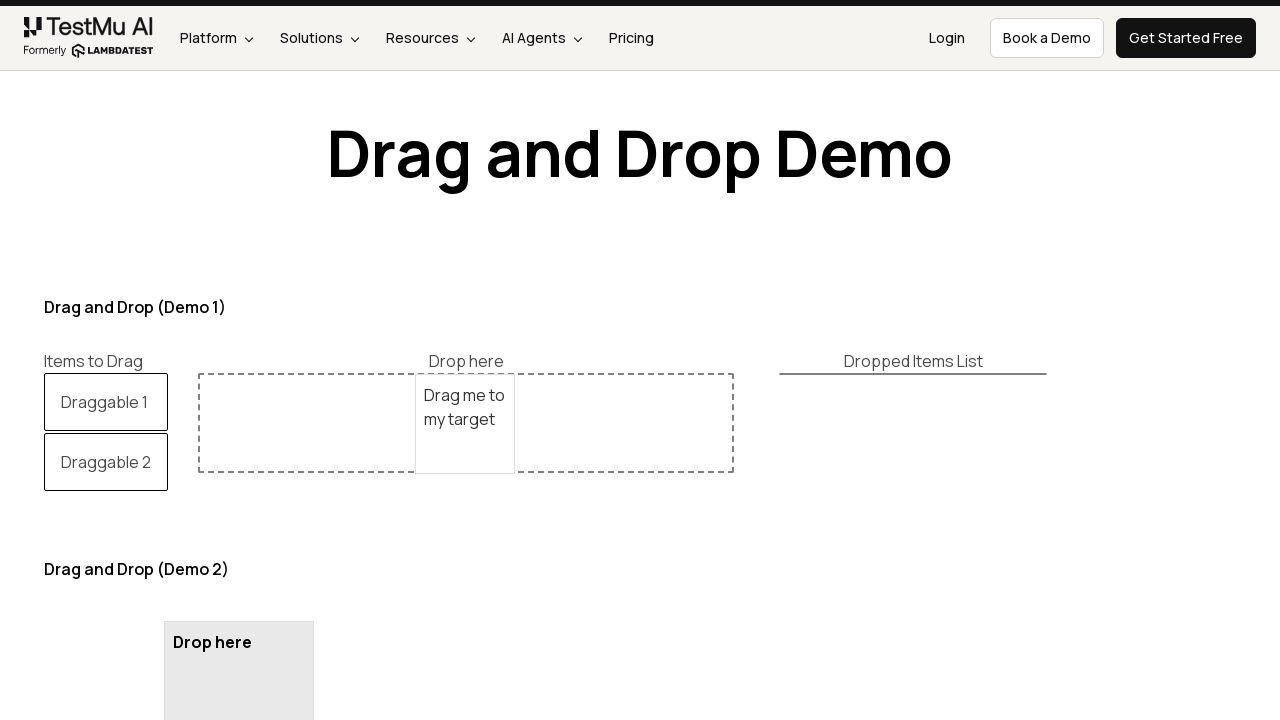

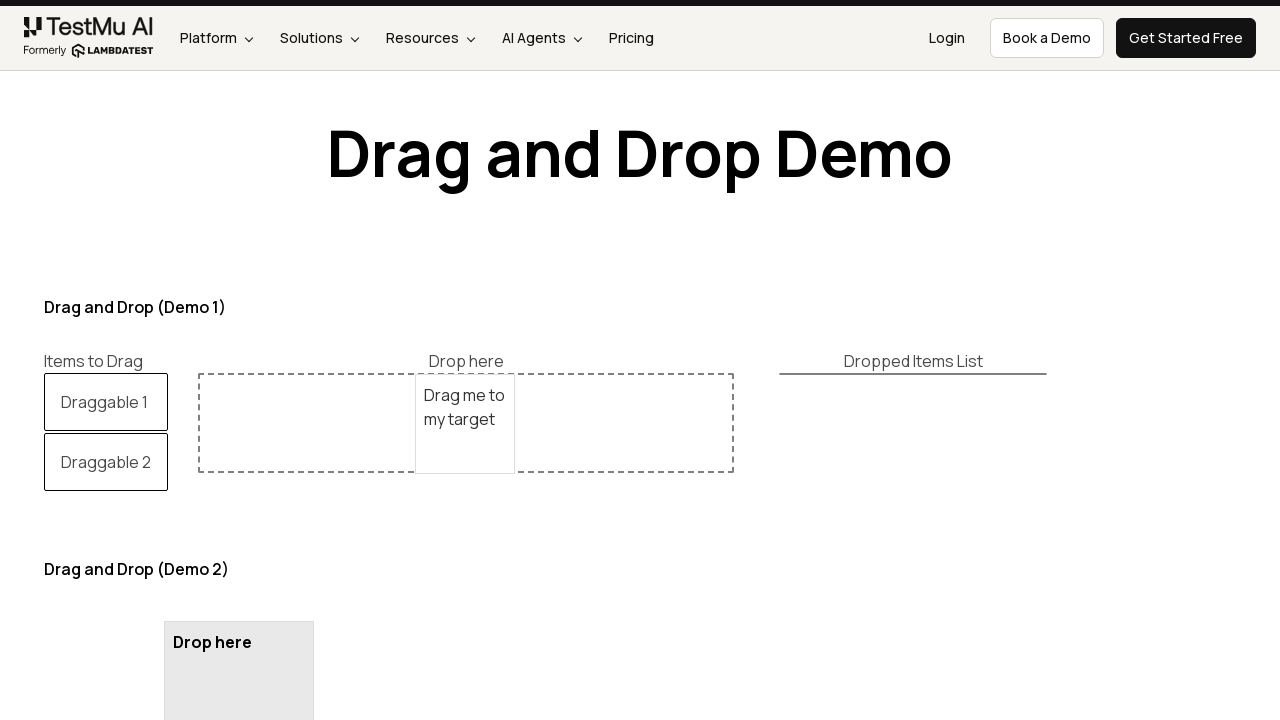